Tests iframe interaction by switching to an iframe, clicking a button inside it, then switching back to the main content and clicking a menu button

Starting URL: https://www.w3schools.com/js/tryit.asp?filename=tryjs_myfirst

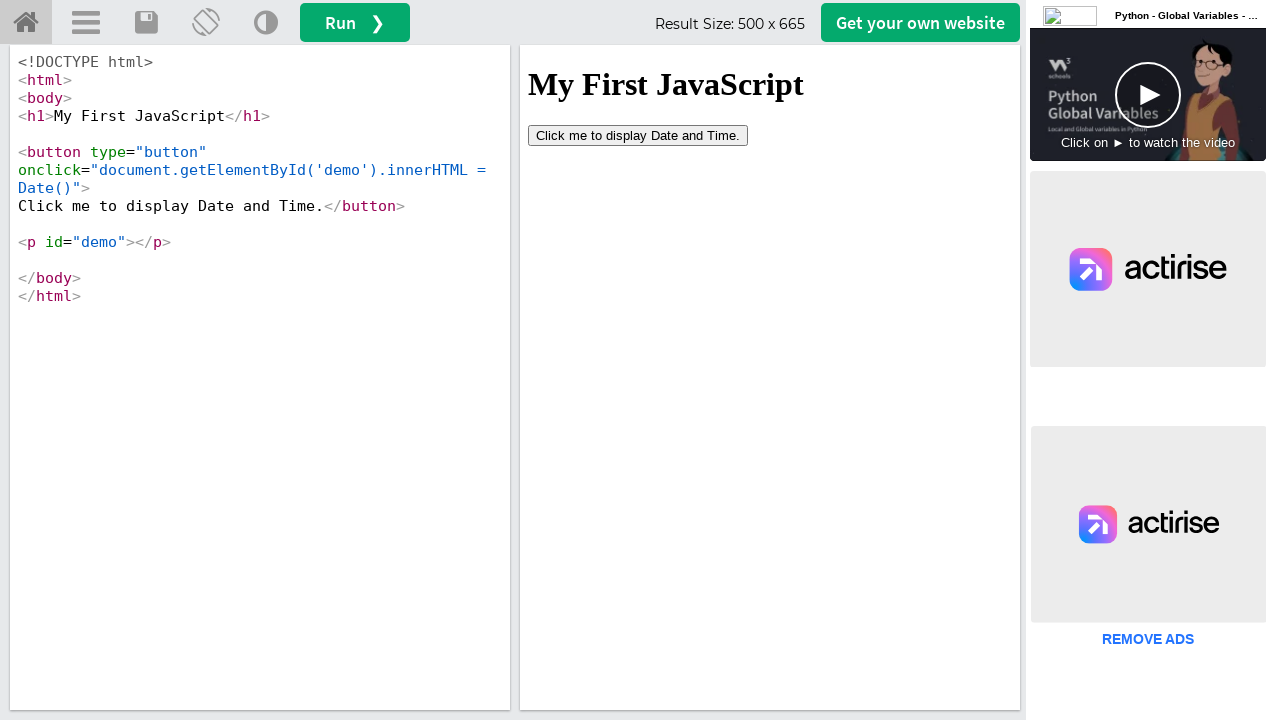

Located iframe#iframeResult for interaction
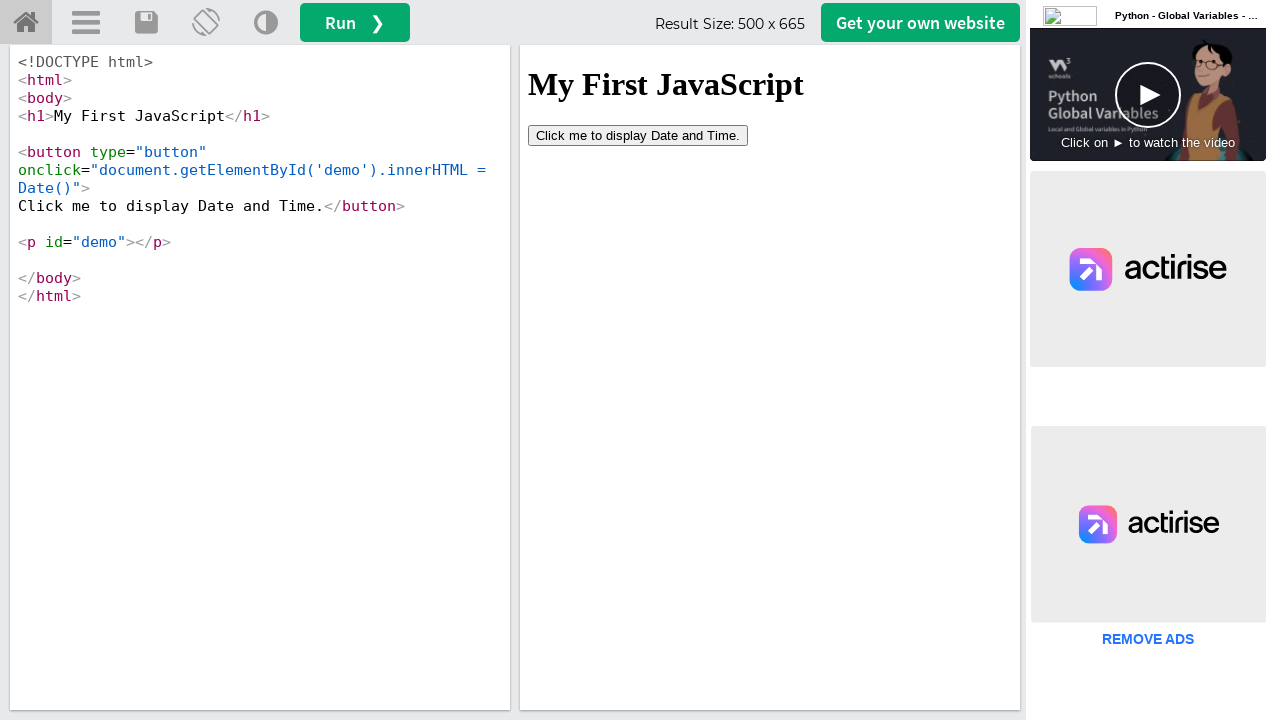

Clicked 'Click me' button inside the iframe at (638, 135) on iframe#iframeResult >> internal:control=enter-frame >> xpath=//button[contains(t
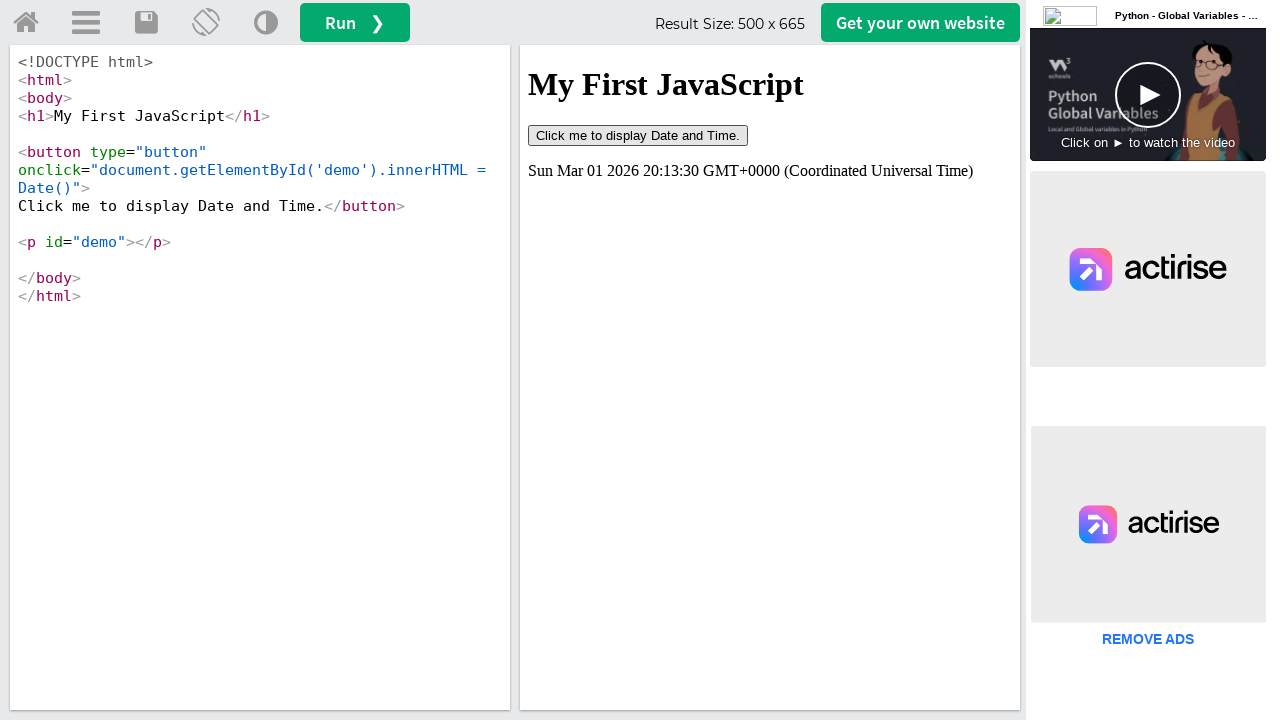

Clicked menu button in main content after switching back from iframe at (86, 23) on a#menuButton
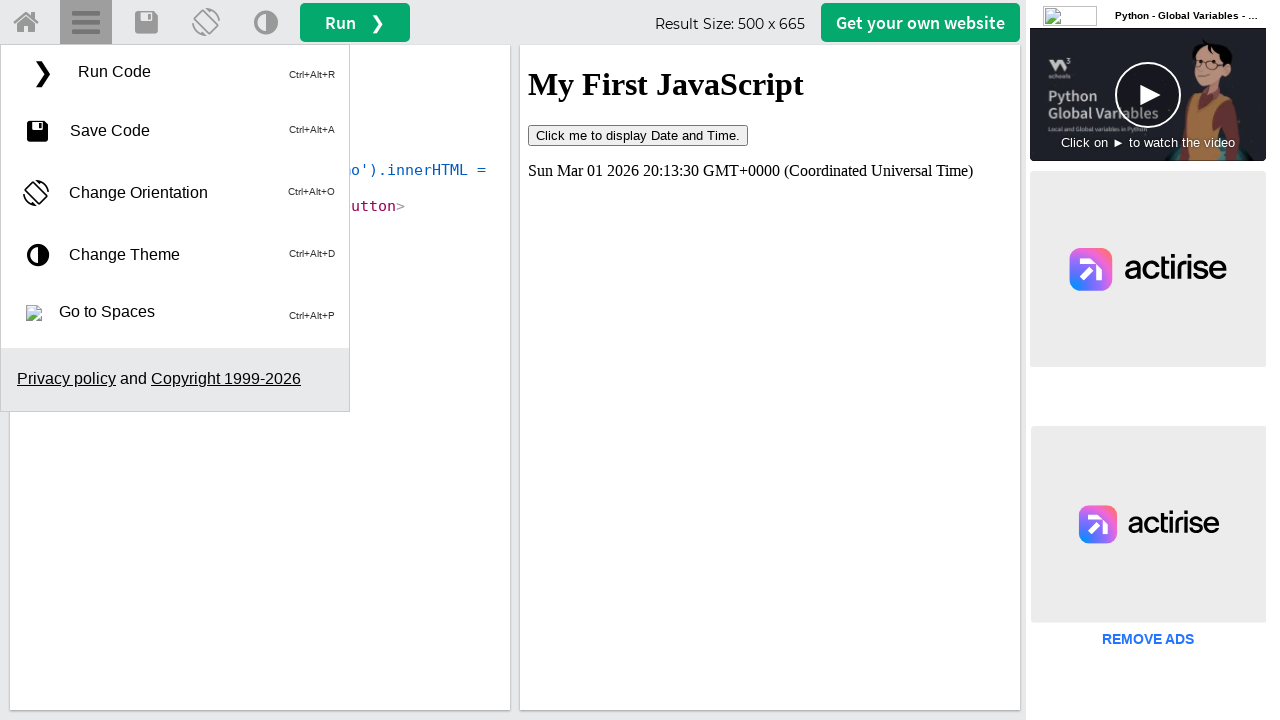

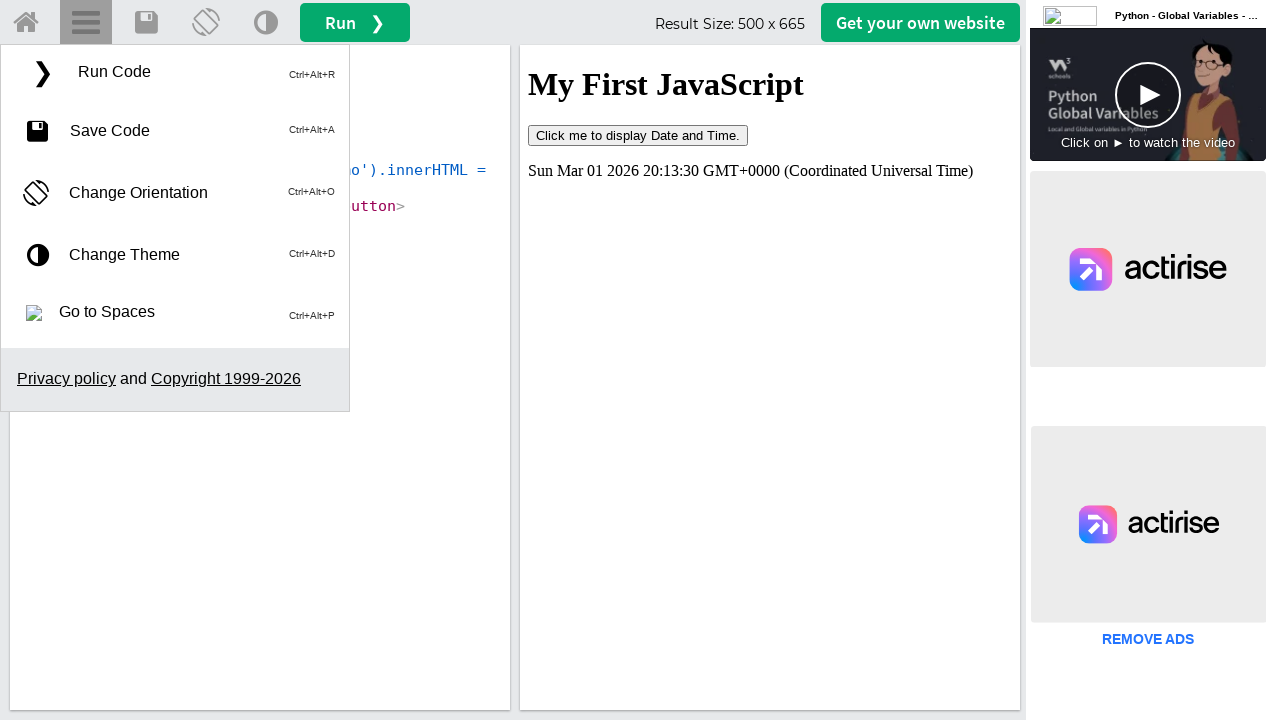